Tests that entering a malformed email address (without @) shows a validation warning message.

Starting URL: https://documentation.webforj.com/docs/components/button

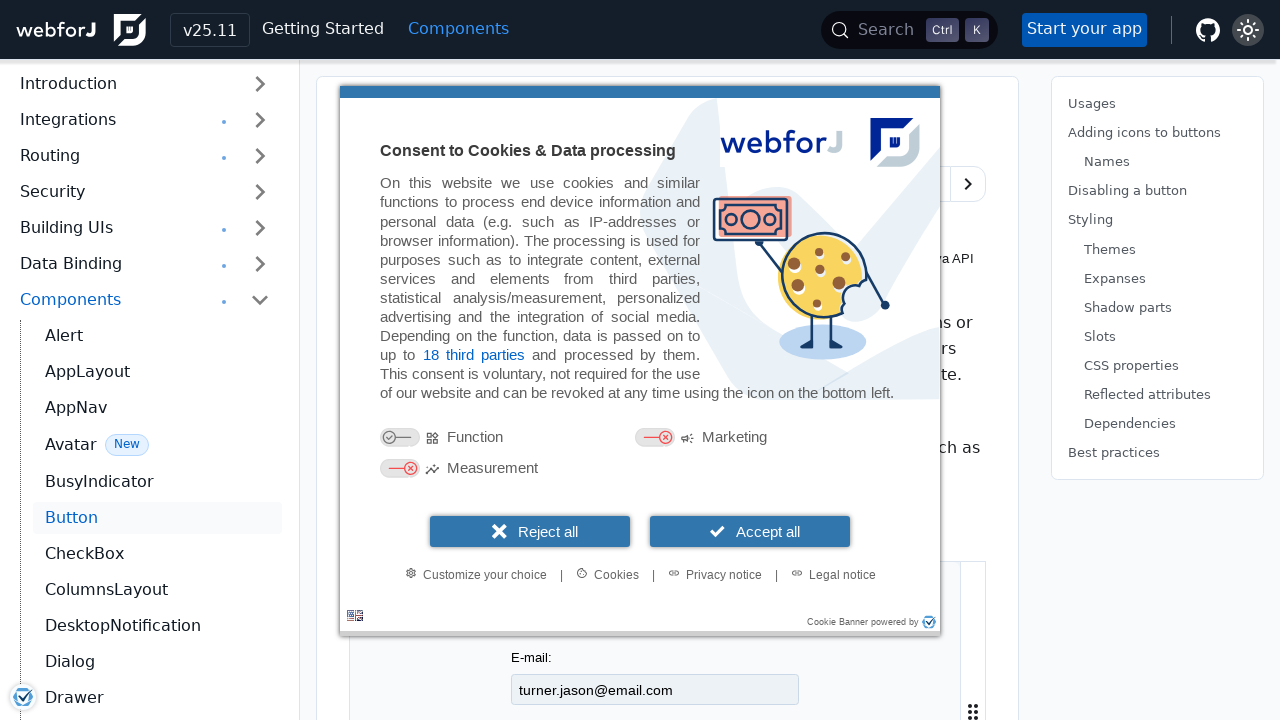

Clicked on E-mail field in first iframe at (655, 689) on iframe >> nth=0 >> internal:control=enter-frame >> internal:label="E-mail:"i
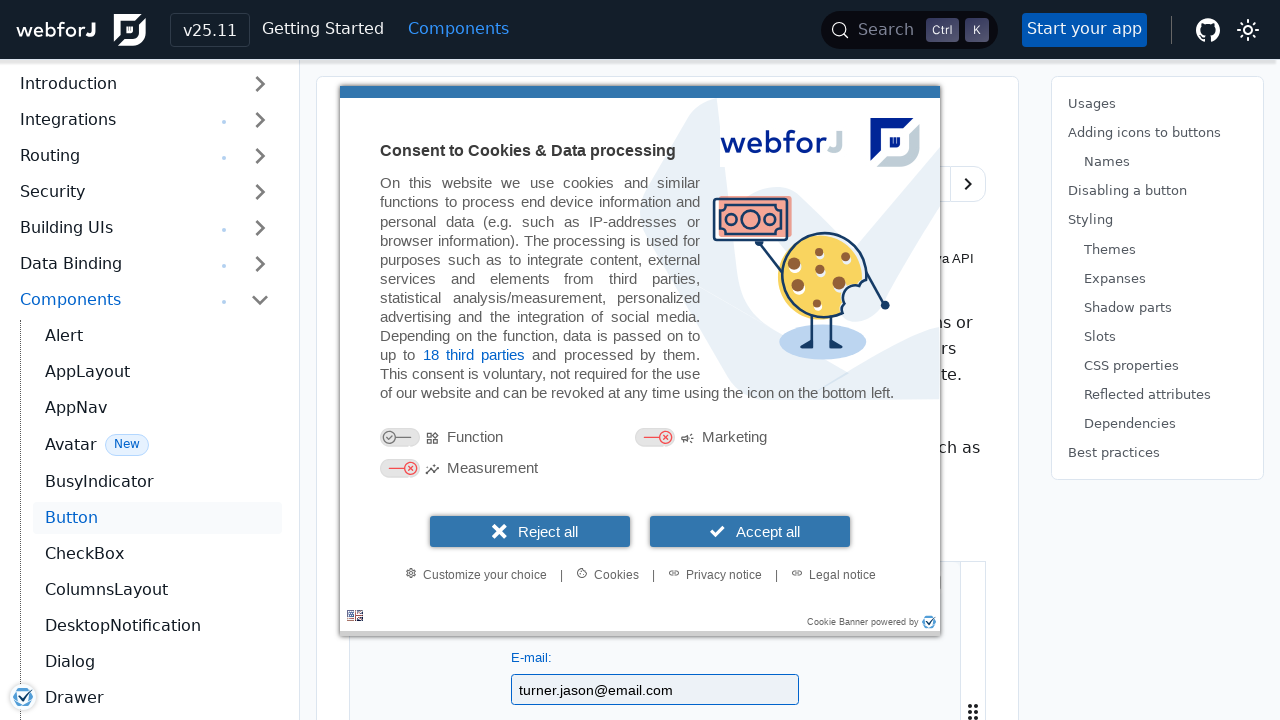

Filled E-mail field with malformed email 'turner.jasonemail.com' (missing @) on iframe >> nth=0 >> internal:control=enter-frame >> internal:label="E-mail:"i
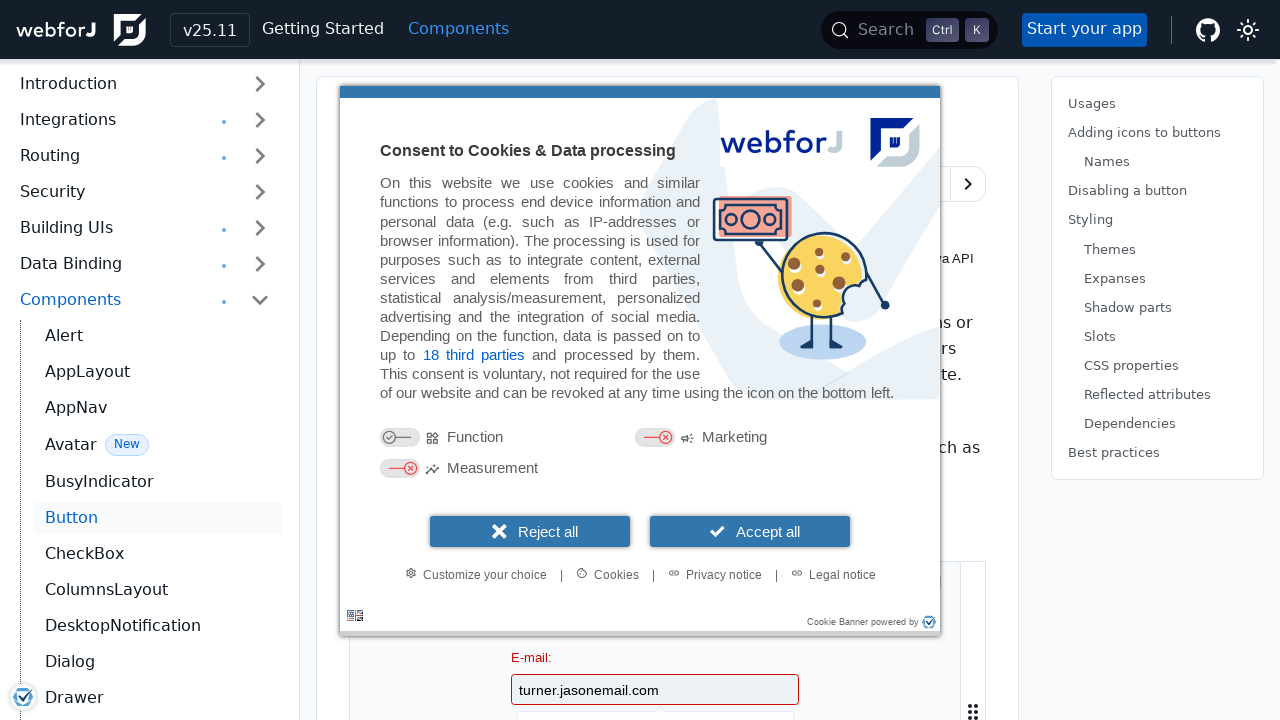

Validation warning message 'Please include an '@' in the' is now visible
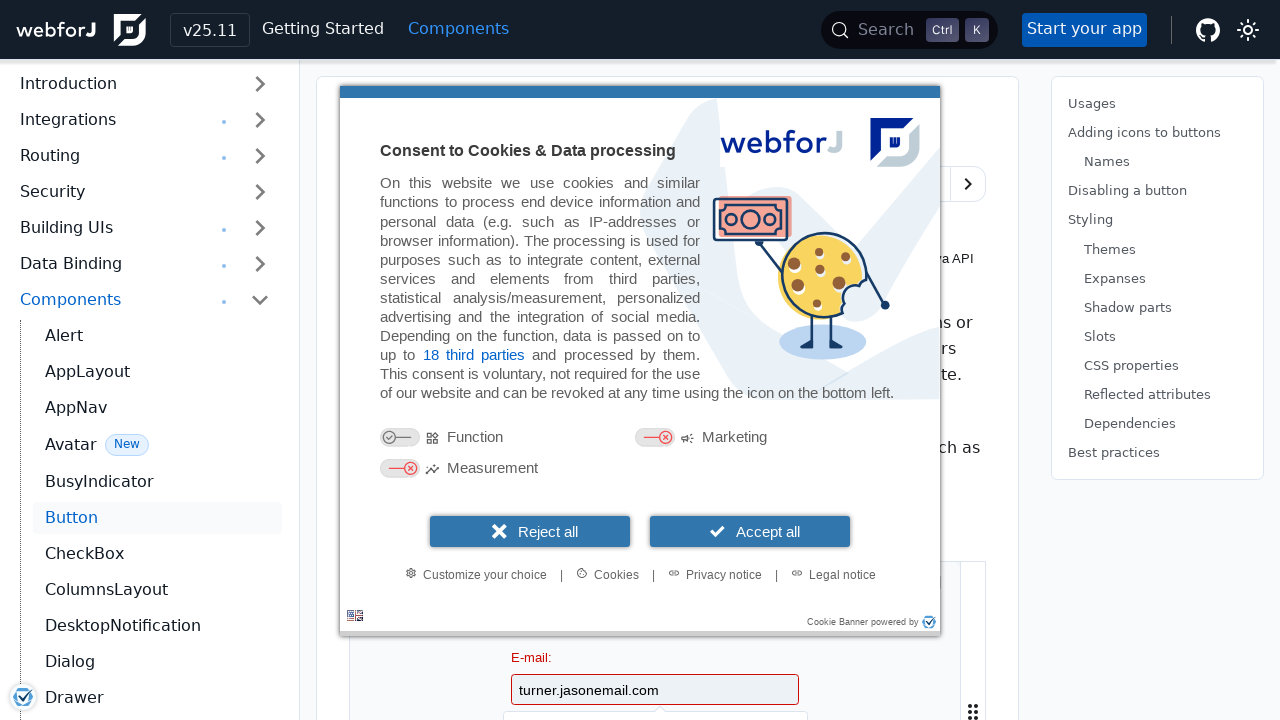

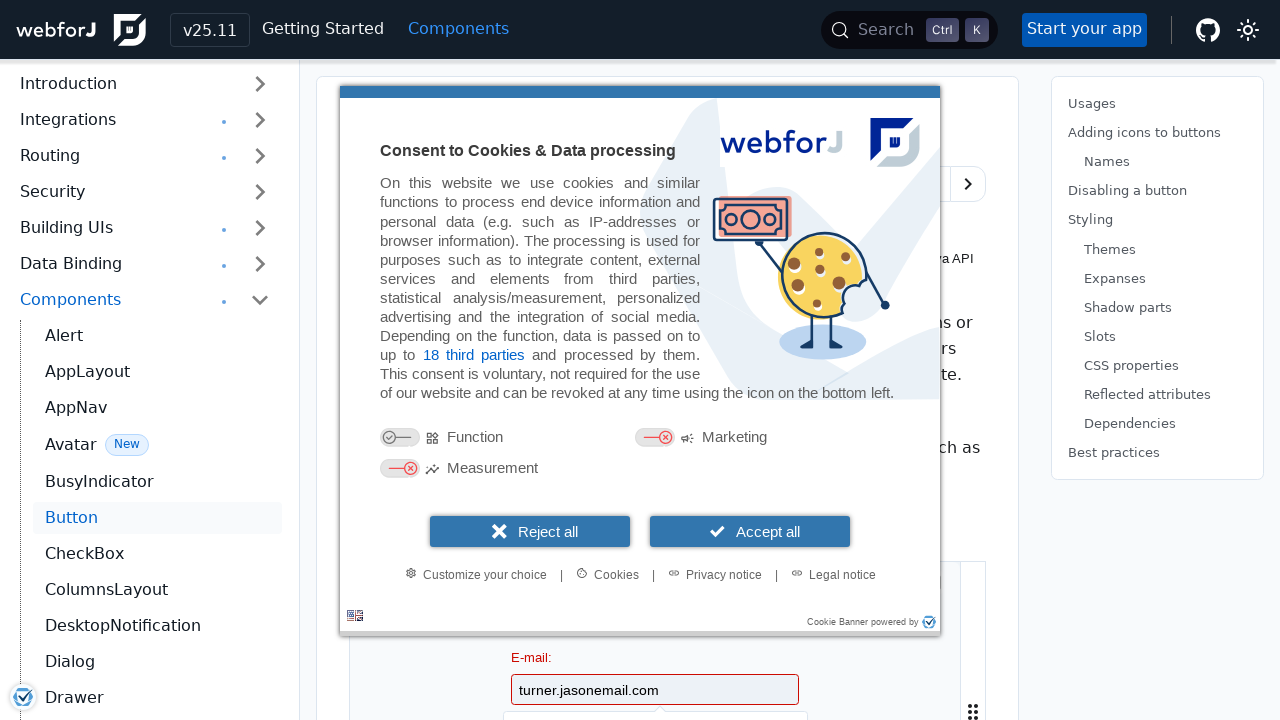